Tests navigation by clicking on the Menu link and verifying the URL changes to include the menu anchor.

Starting URL: https://final-group.vercel.app/

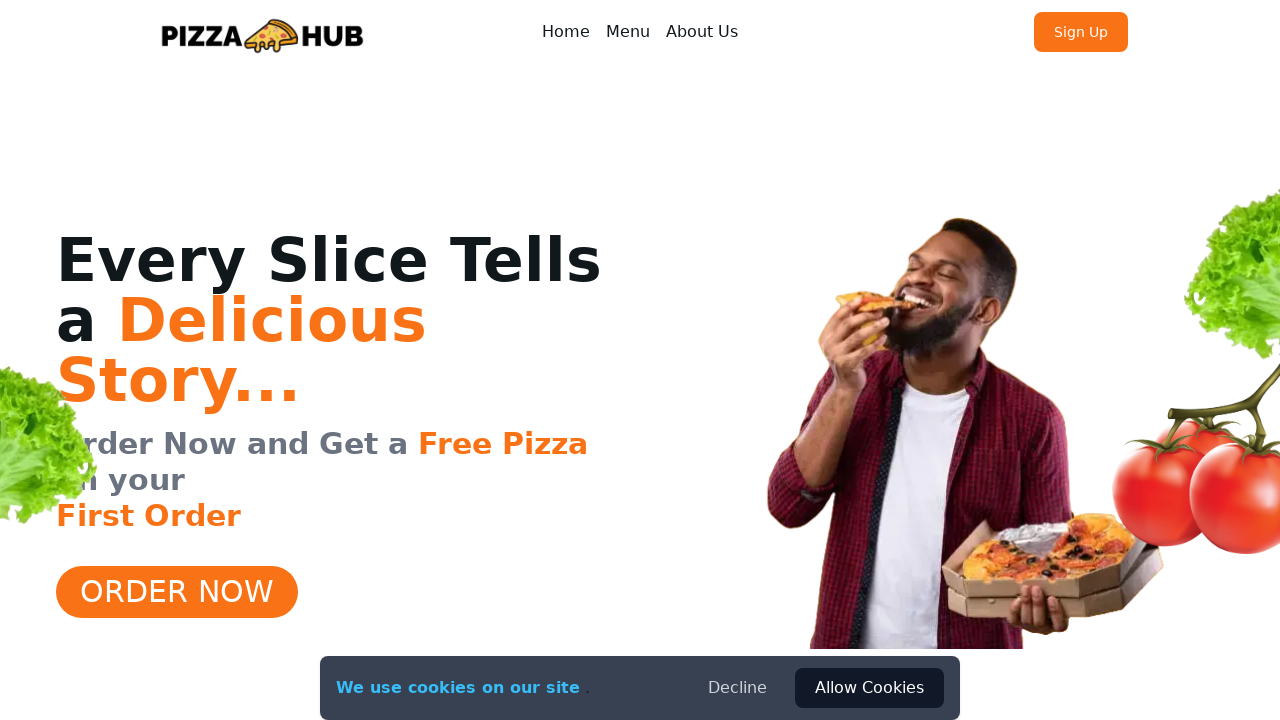

Clicked on Menu link at (628, 32) on text=Menu
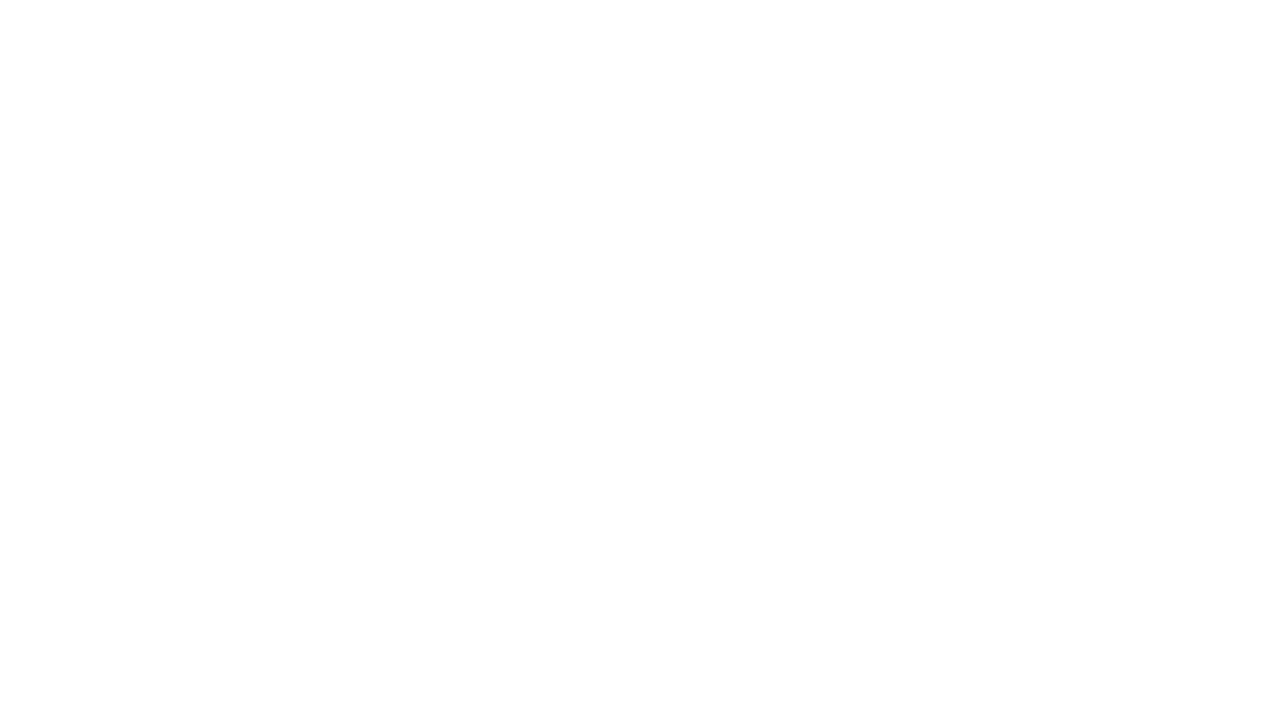

URL changed to menu page with #menu anchor
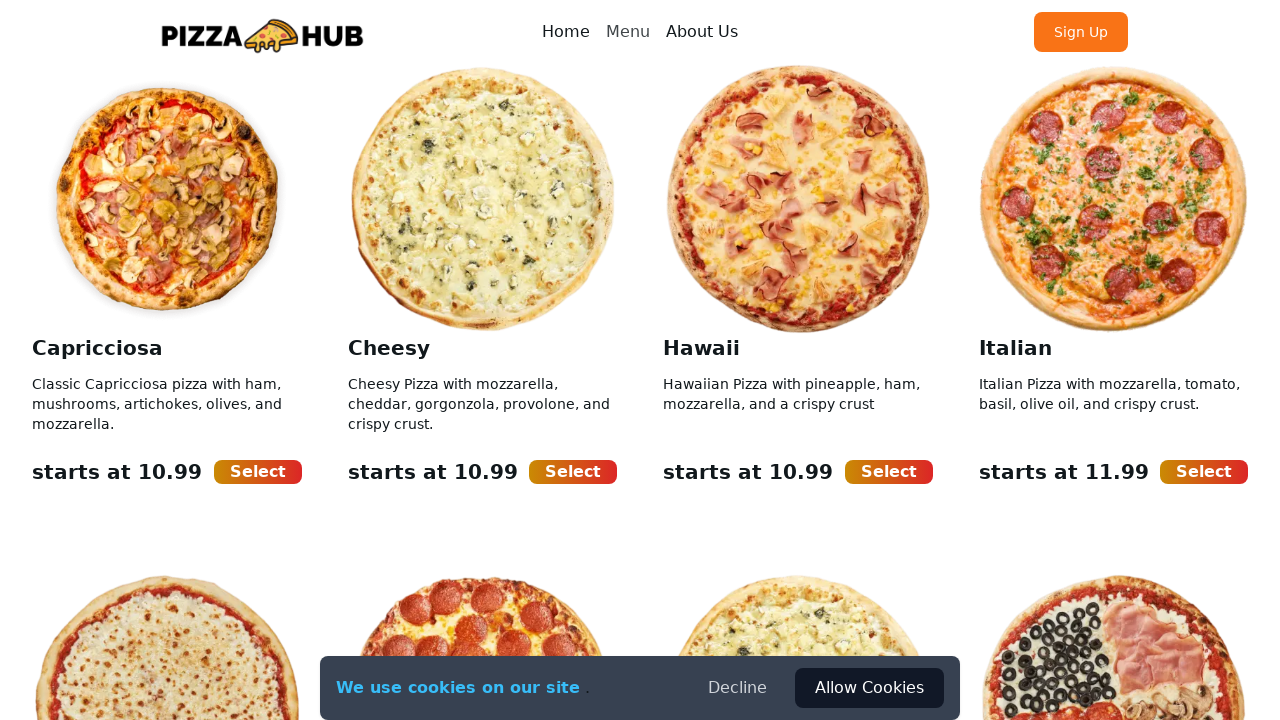

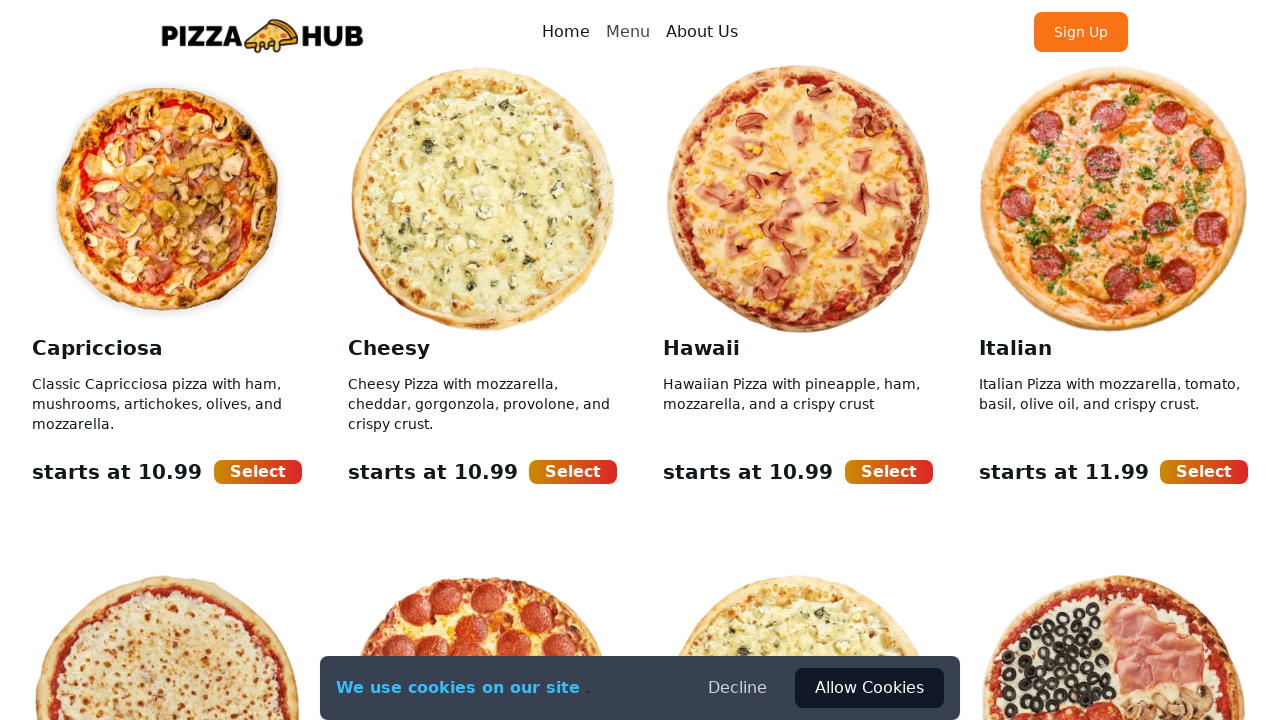